Tests navigation using XPath selector to click on the A/B Testing link and verifies the URL changes correctly

Starting URL: https://the-internet.herokuapp.com/

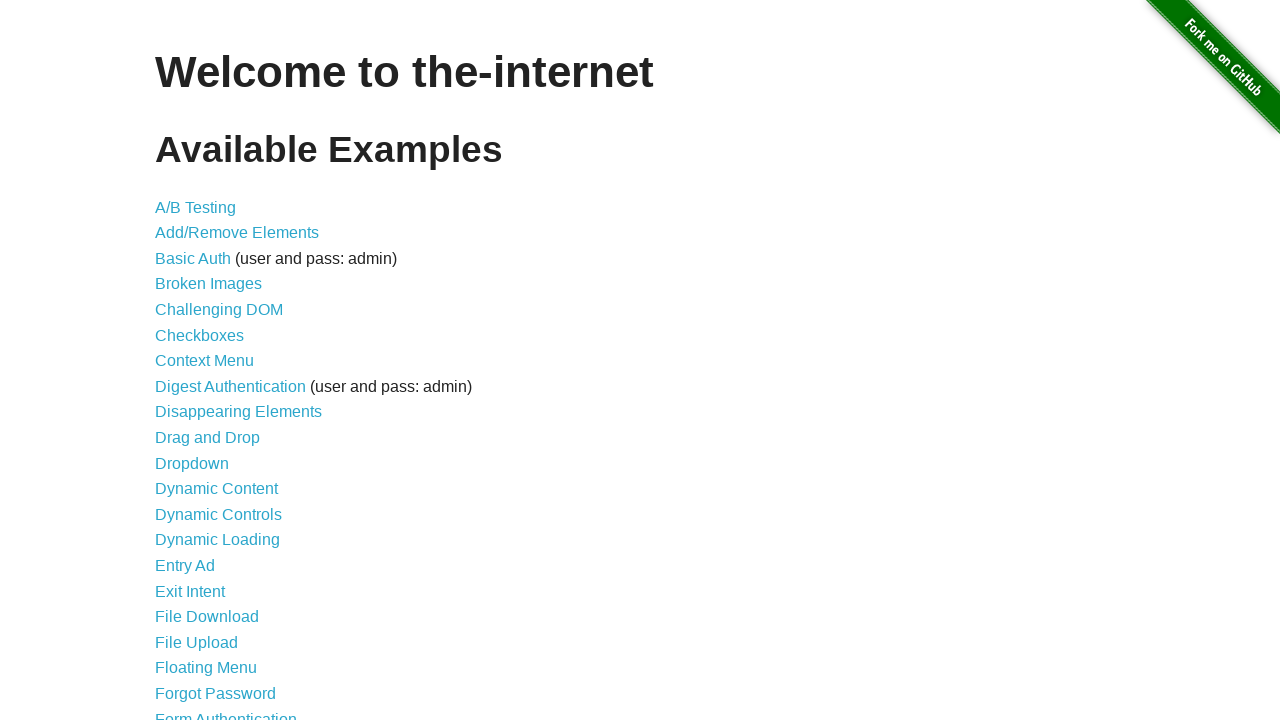

Clicked A/B Testing link using XPath selector at (196, 207) on xpath=//a[@href='/abtest']
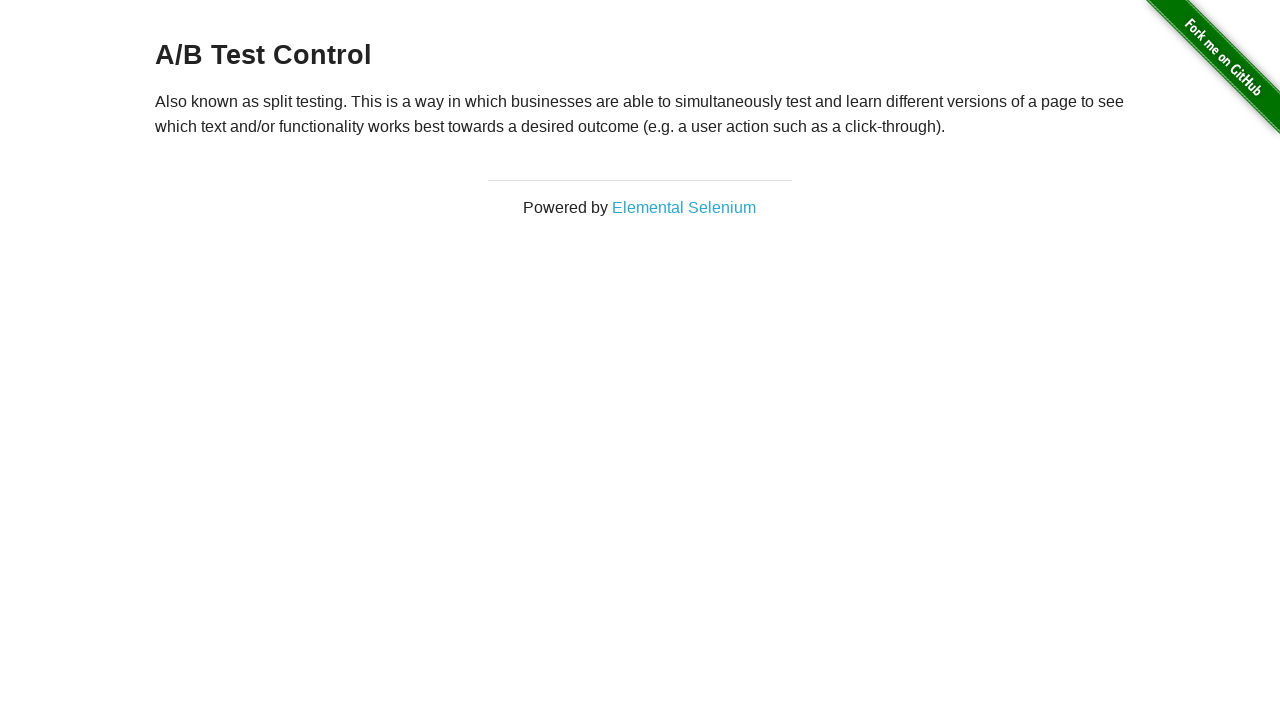

Verified URL changed to A/B Testing page (https://the-internet.herokuapp.com/abtest)
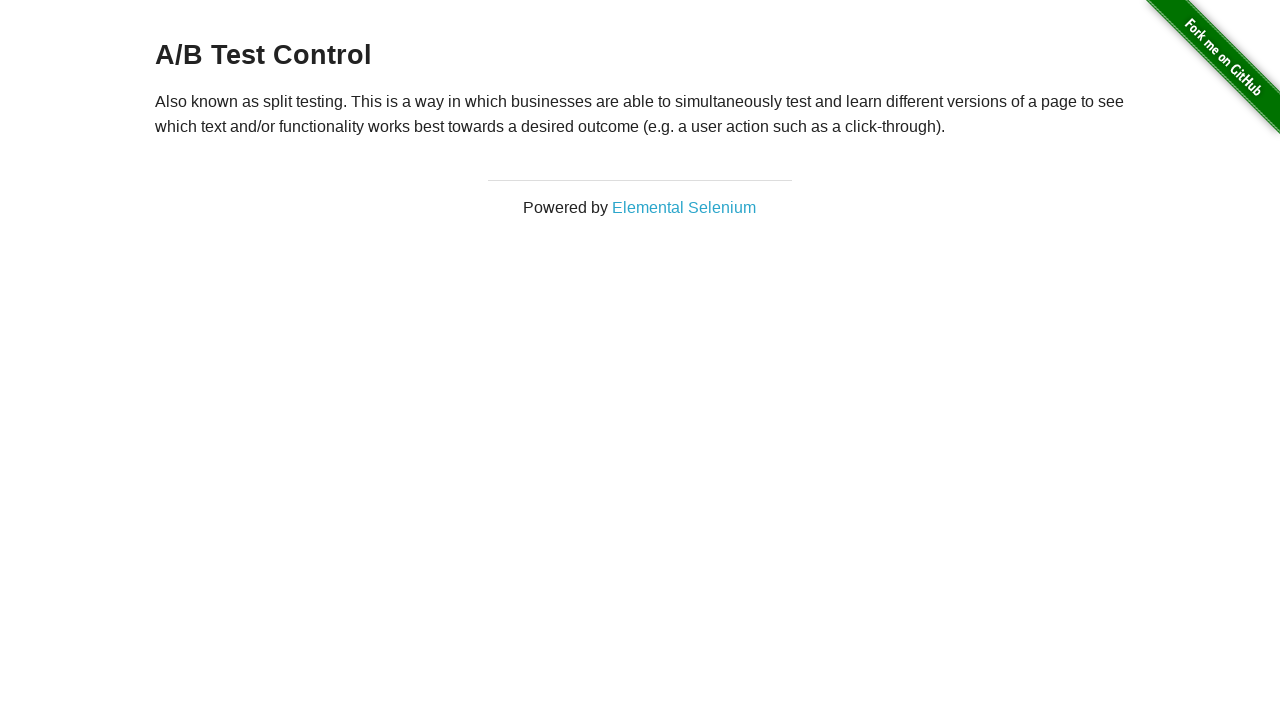

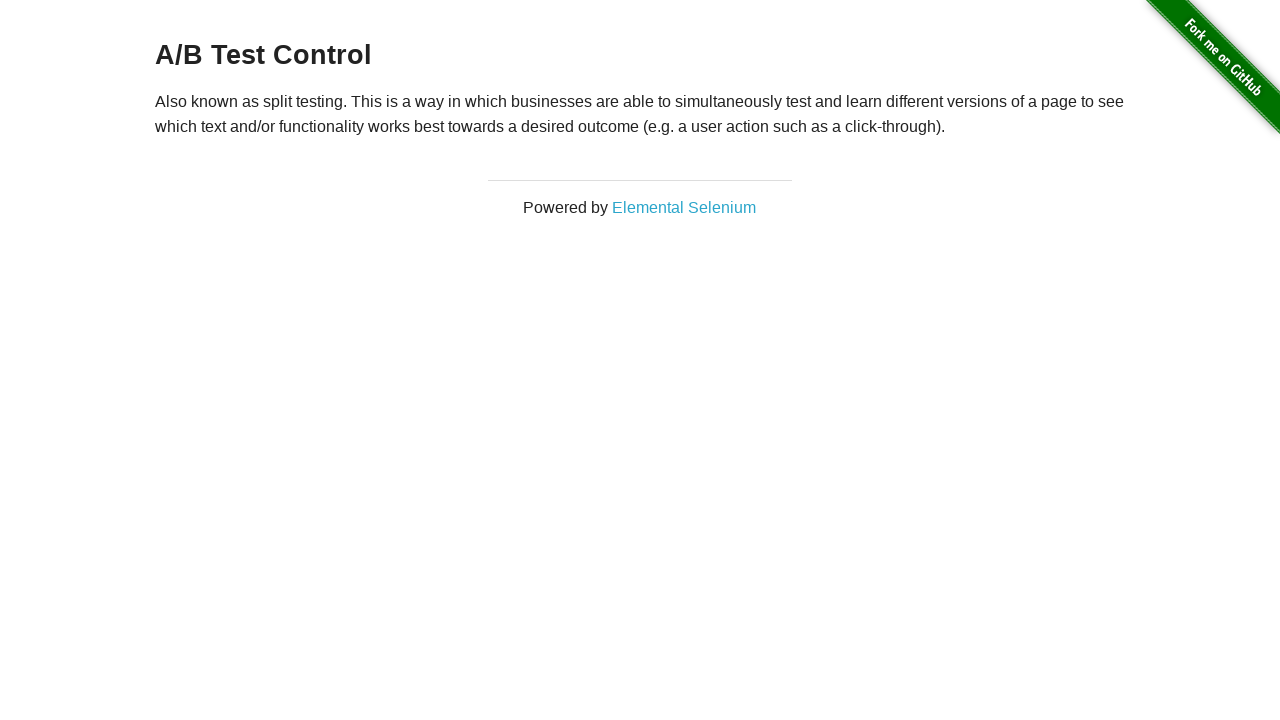